Tests job search functionality by searching for banking jobs, clicking on the first result, and accessing the application details

Starting URL: https://alchemy.hguy.co/jobs

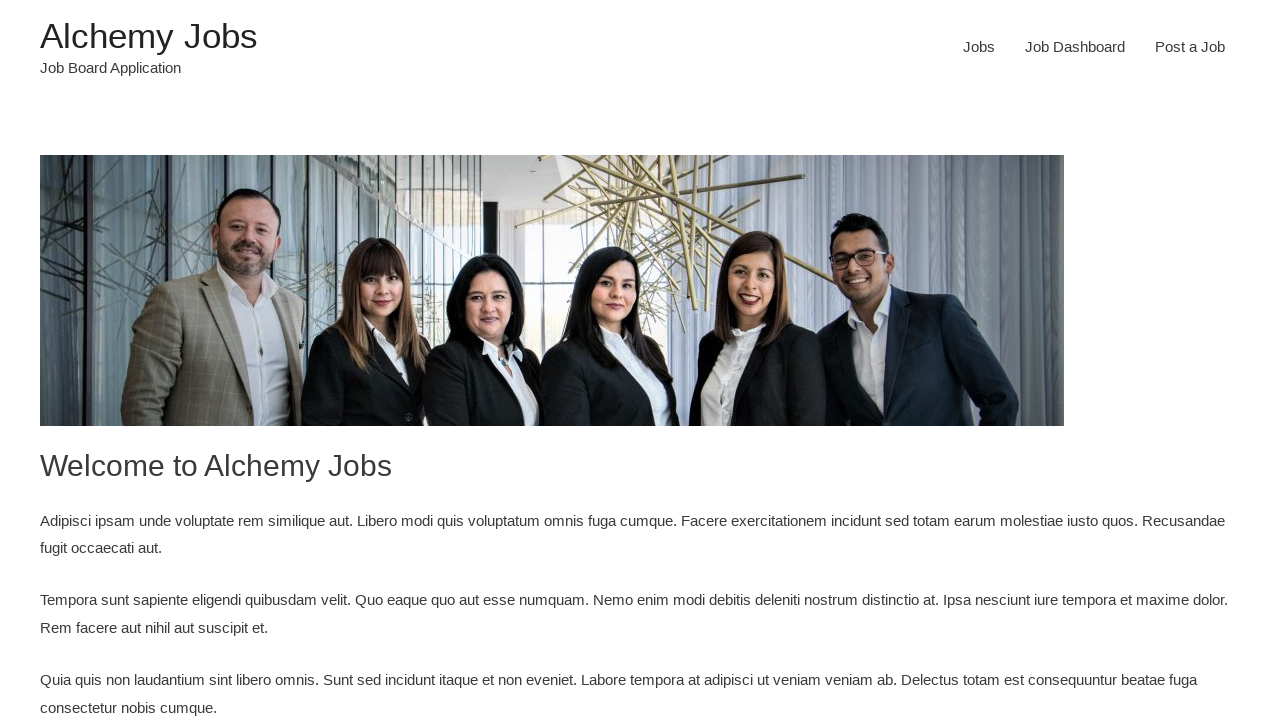

Clicked on Jobs link at (979, 47) on a[href='https://alchemy.hguy.co/jobs/jobs/']
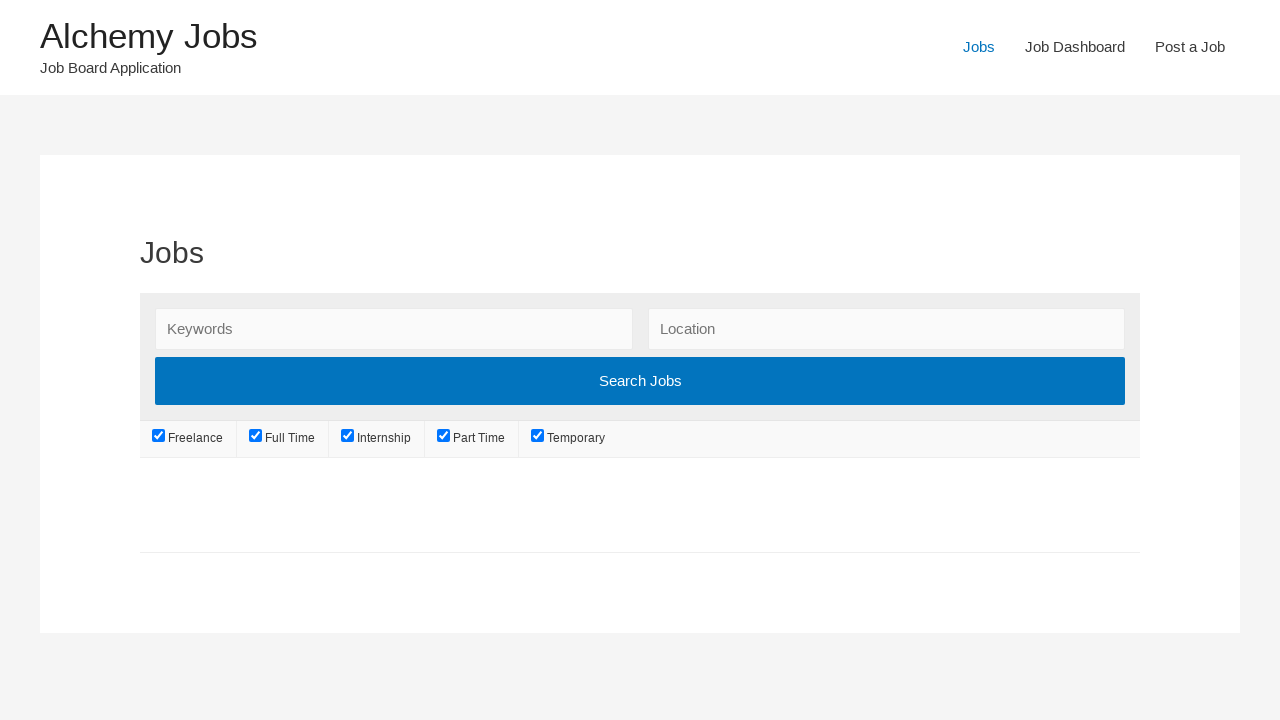

Filled search field with 'Banking' on #search_keywords
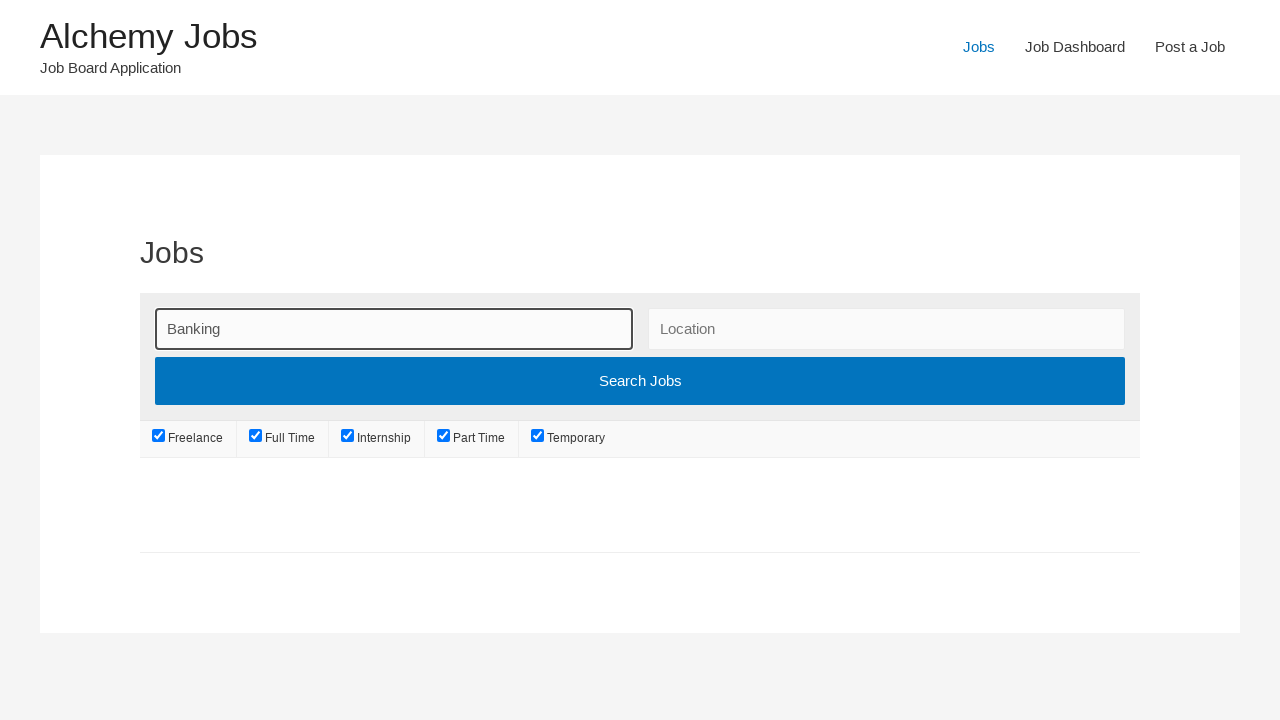

Clicked search button to search for banking jobs at (640, 381) on input[value='Search Jobs']
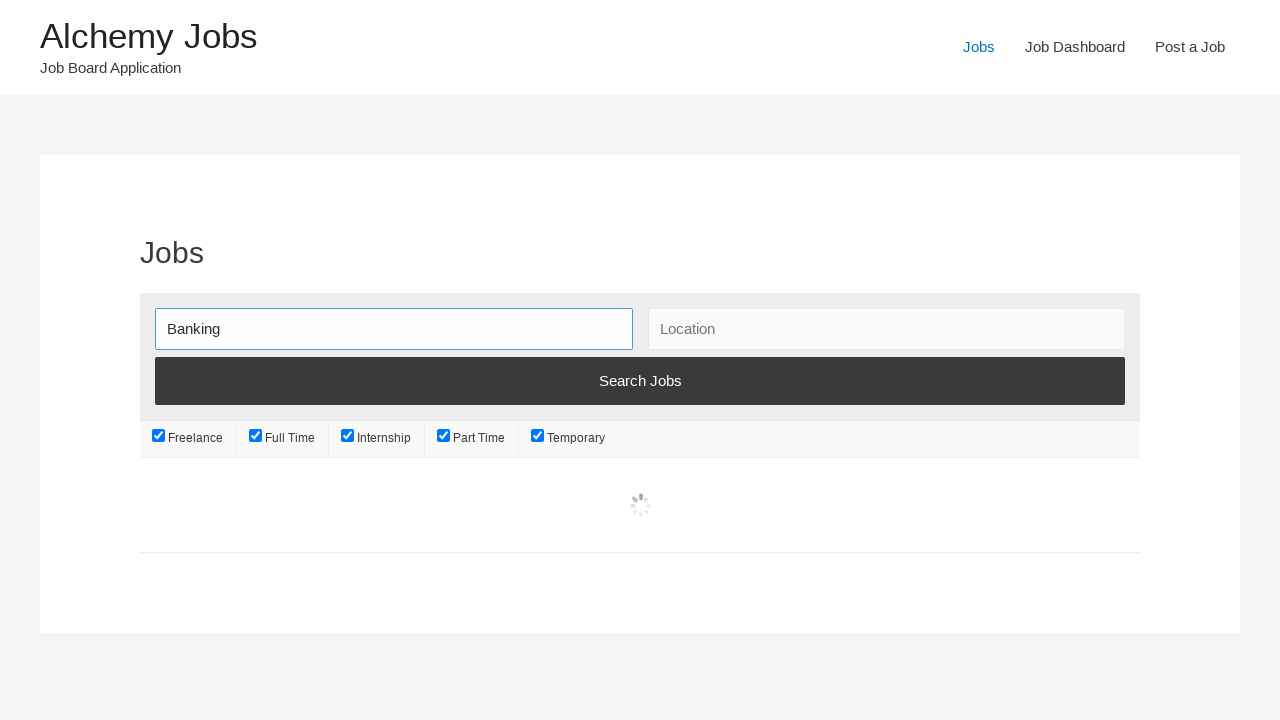

Job listings loaded
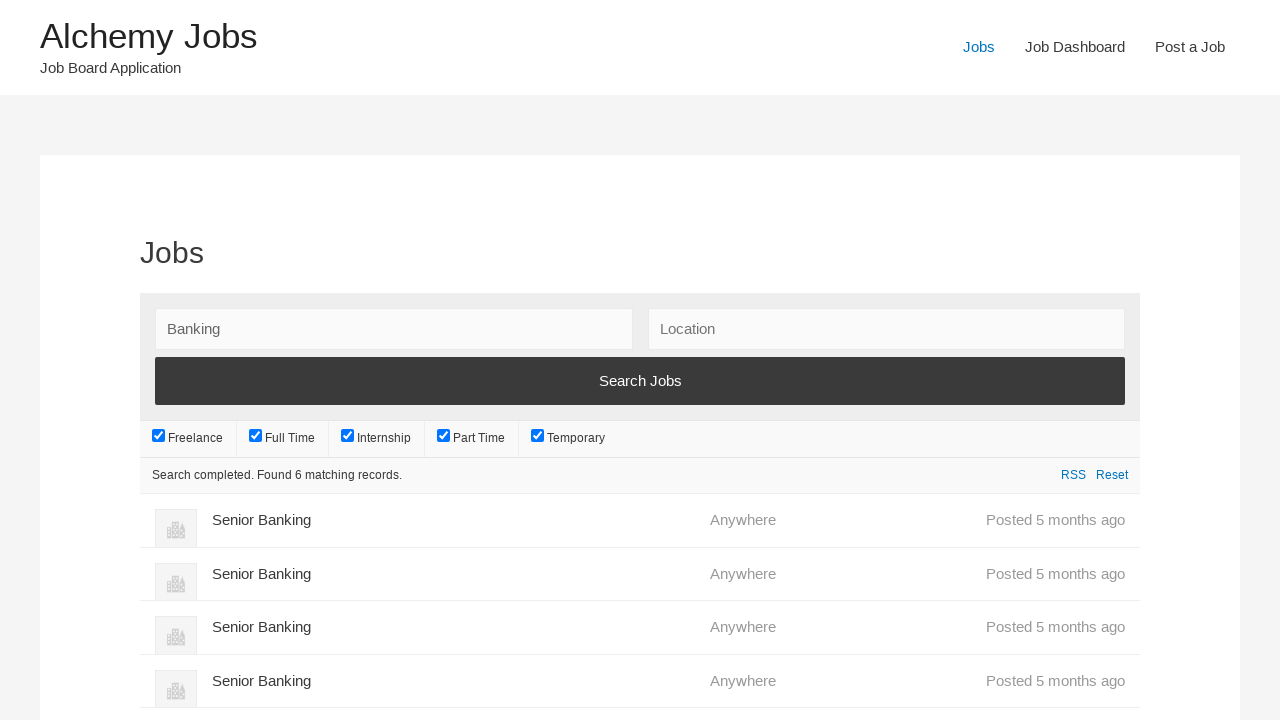

Retrieved 6 job listings
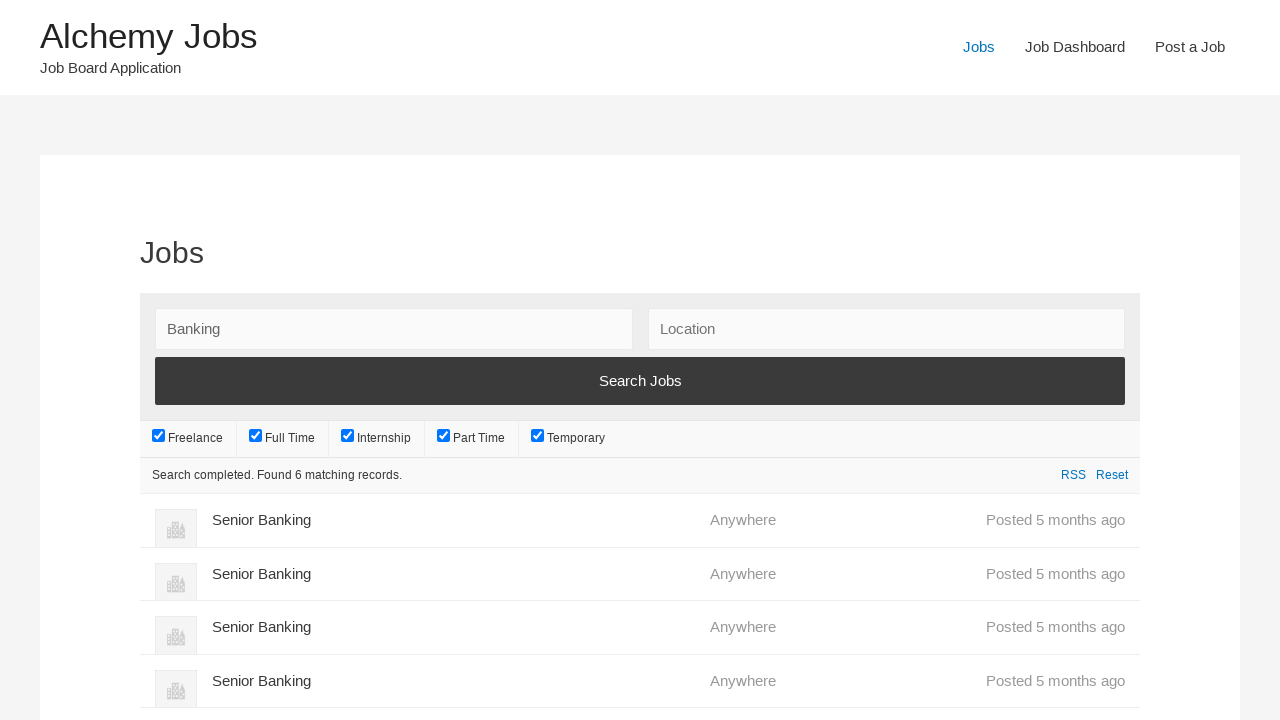

Clicked on first job listing
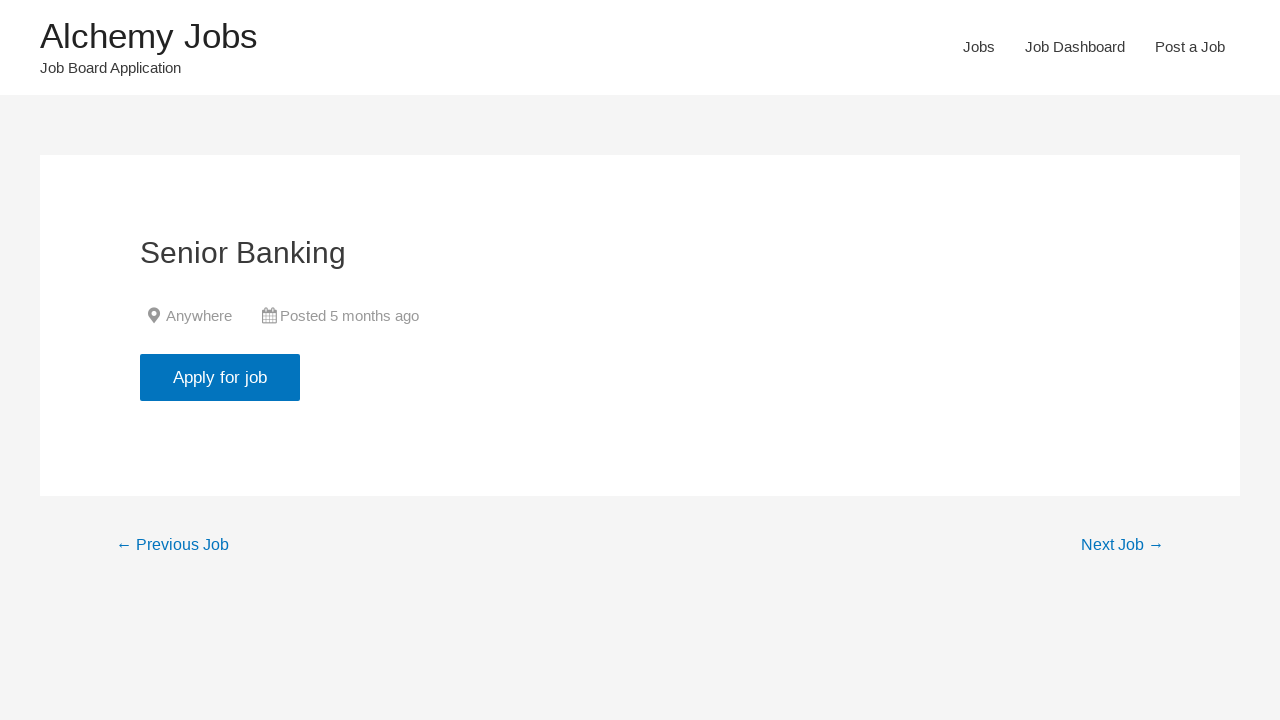

Clicked application button at (220, 377) on .application_button
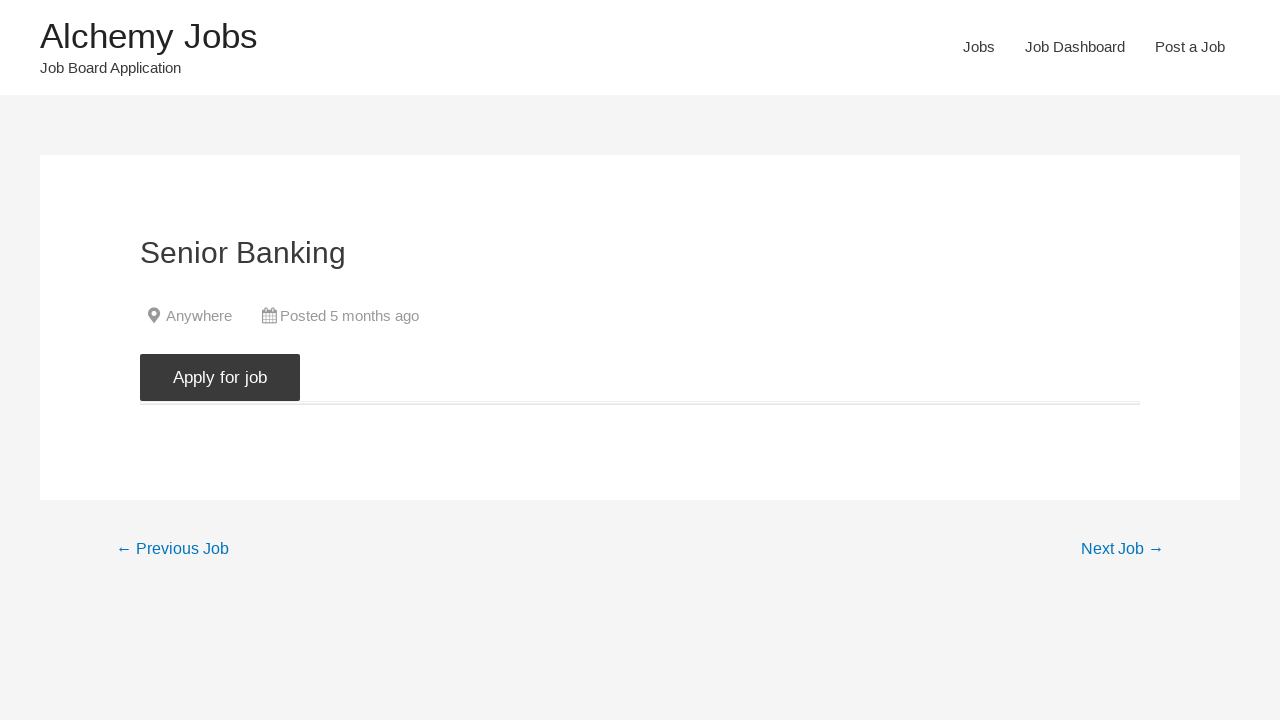

Located application email element
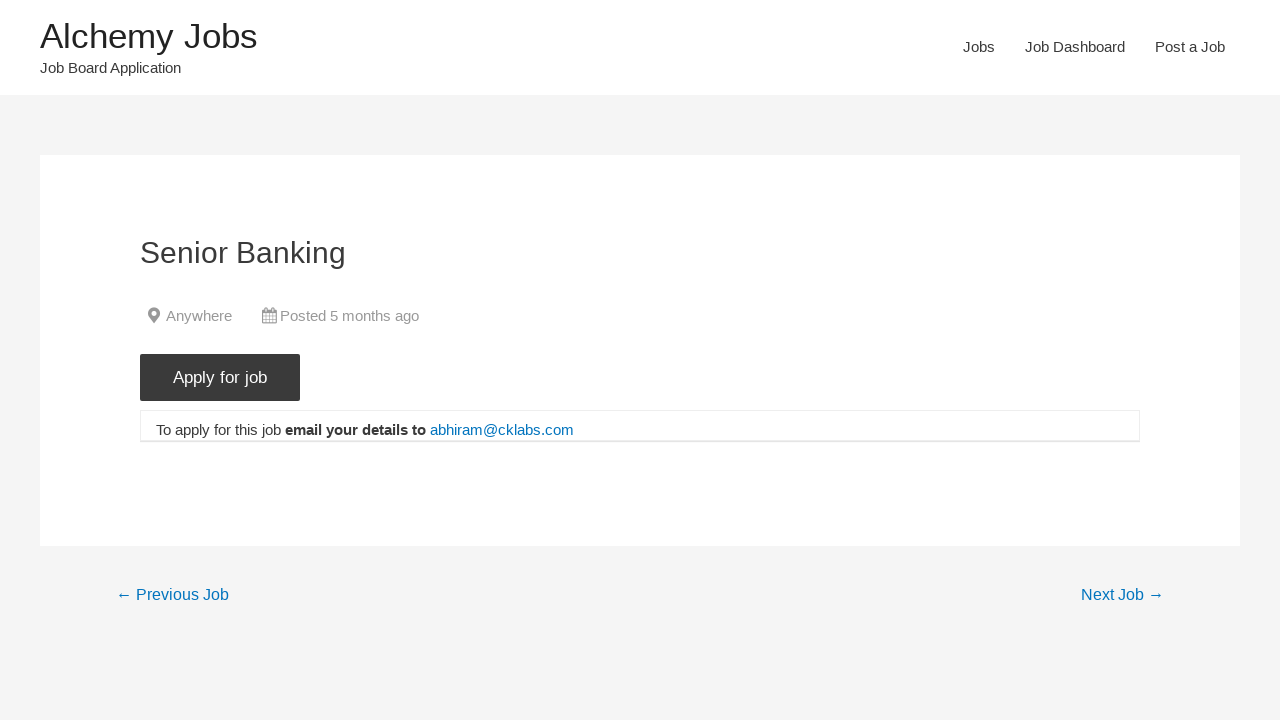

Retrieved application email: abhiram@cklabs.com
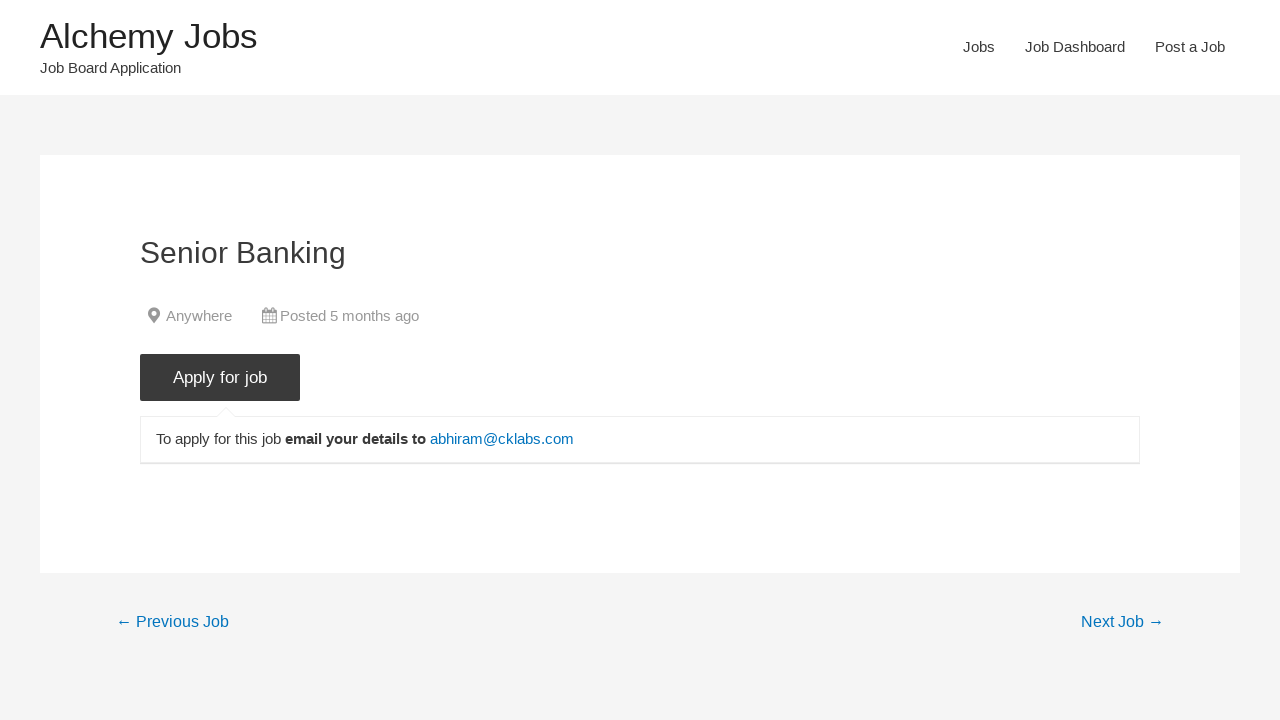

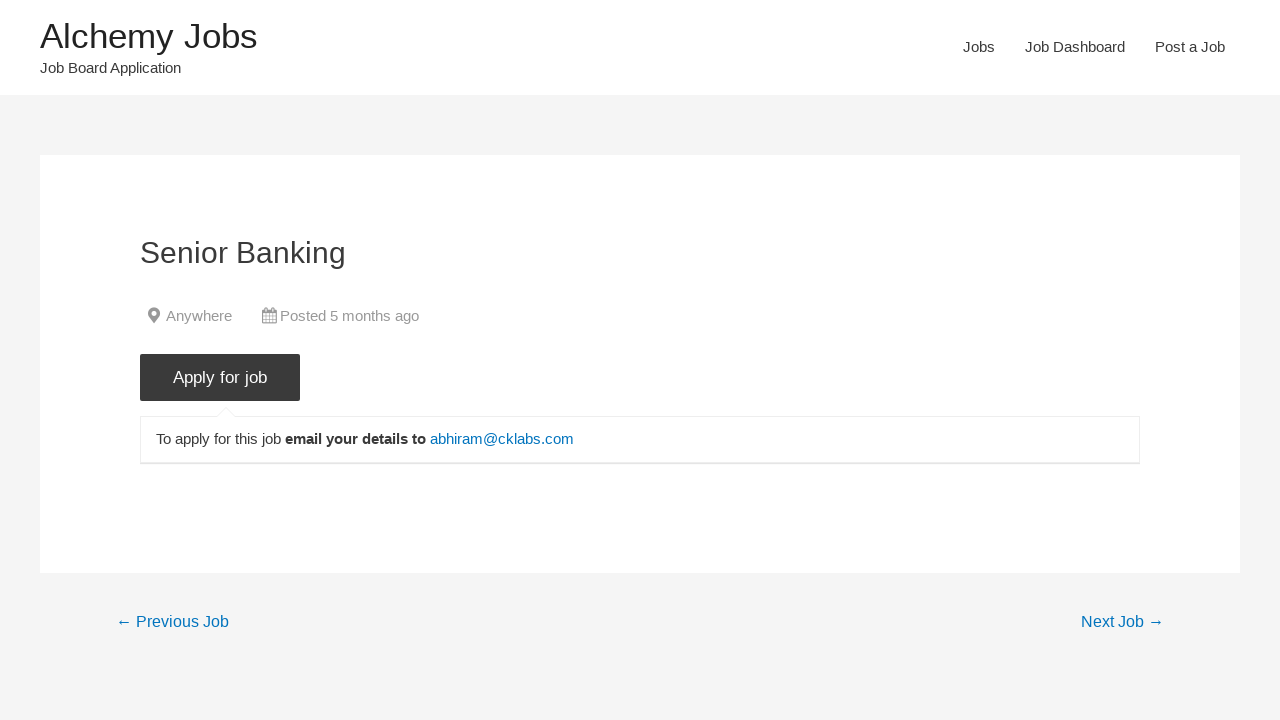